Tests basic page launch by navigating to a test automation practice site and verifying the page title loads correctly

Starting URL: https://testautomationpractice.blogspot.com/

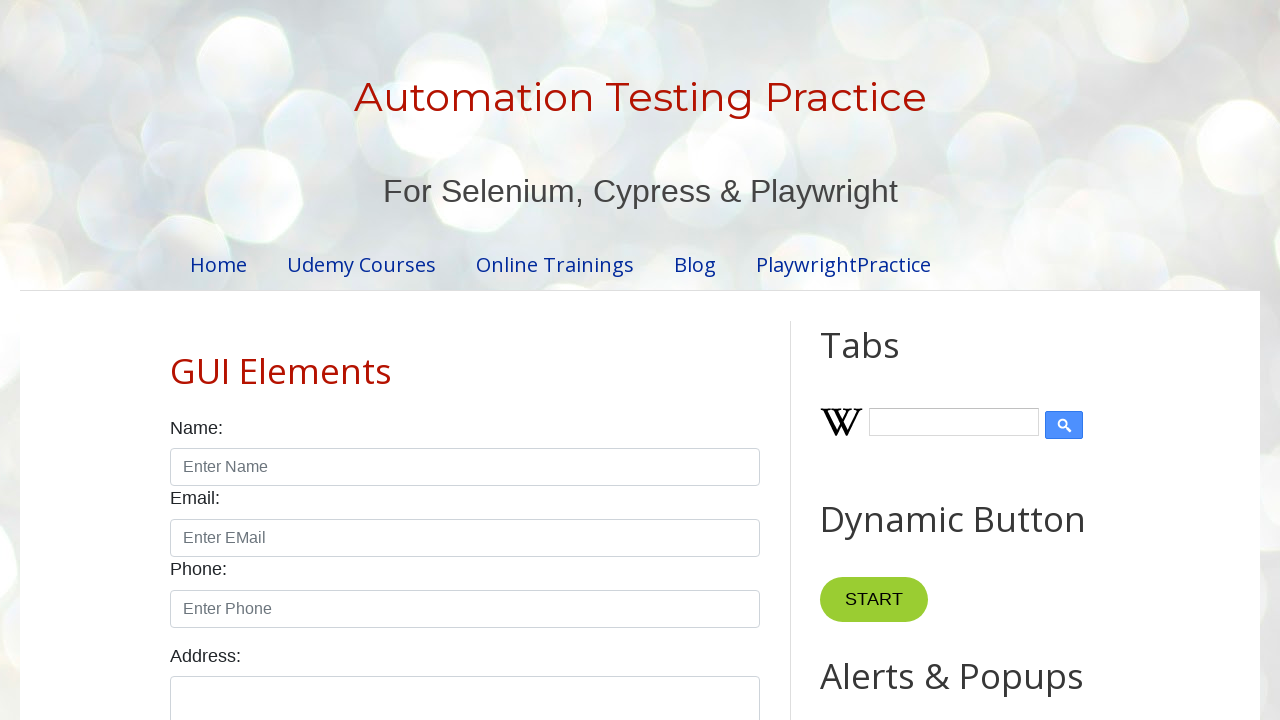

Navigated to test automation practice site
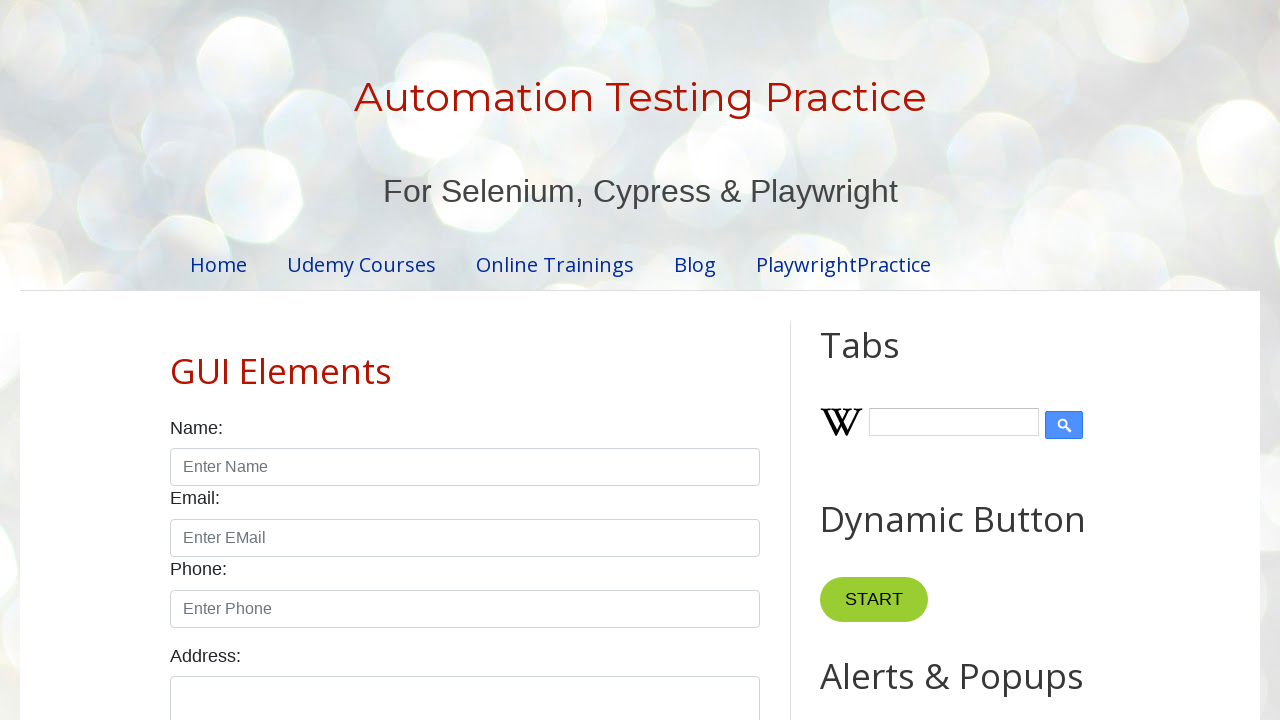

Retrieved page title
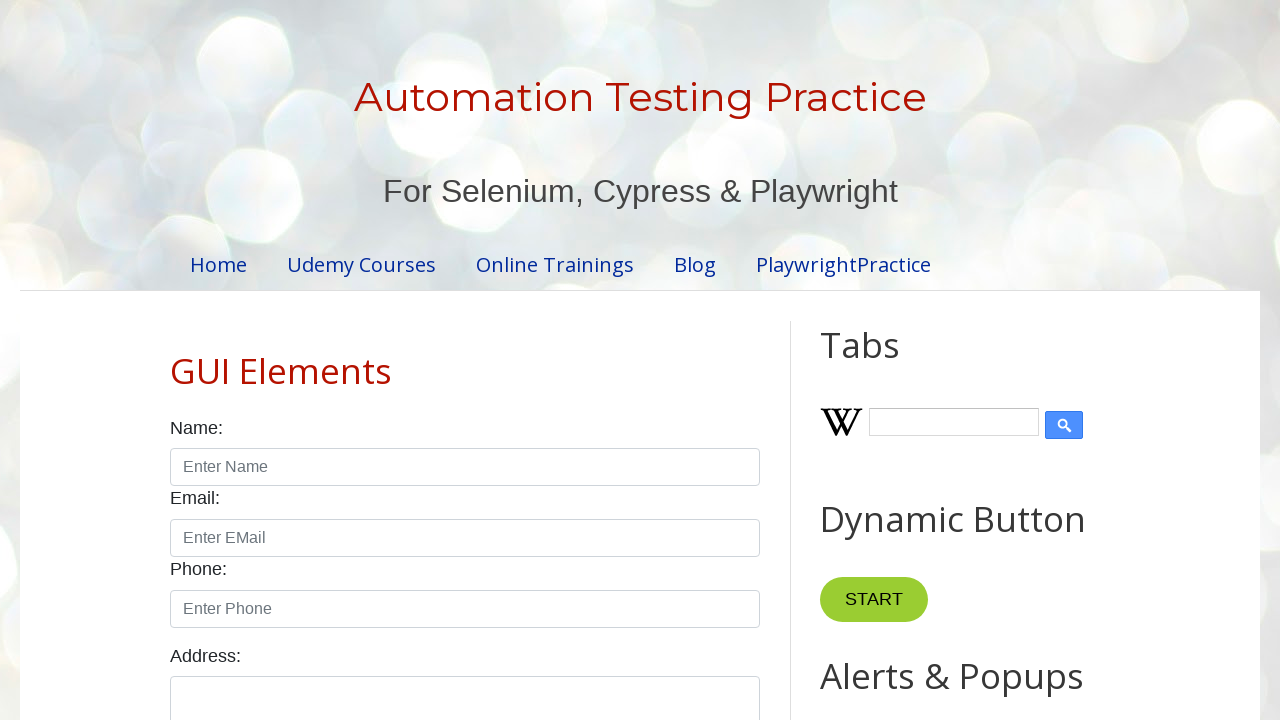

Verified page title is not empty - page launch successful
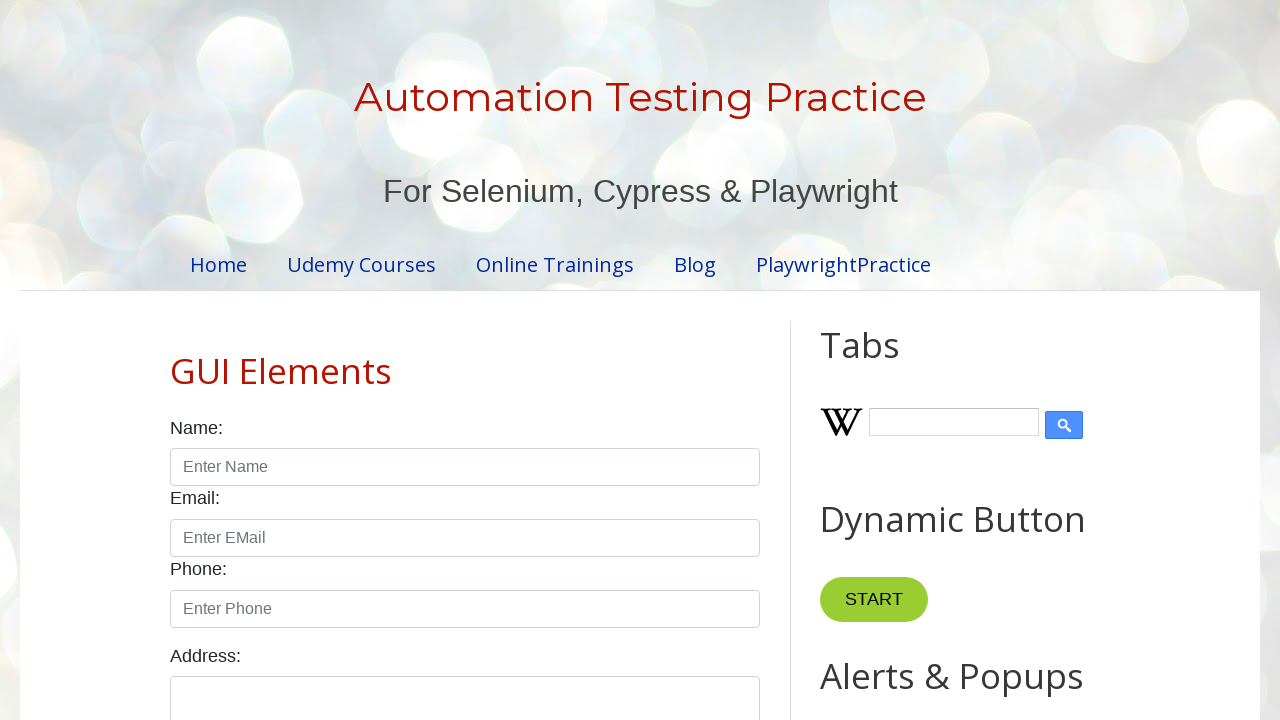

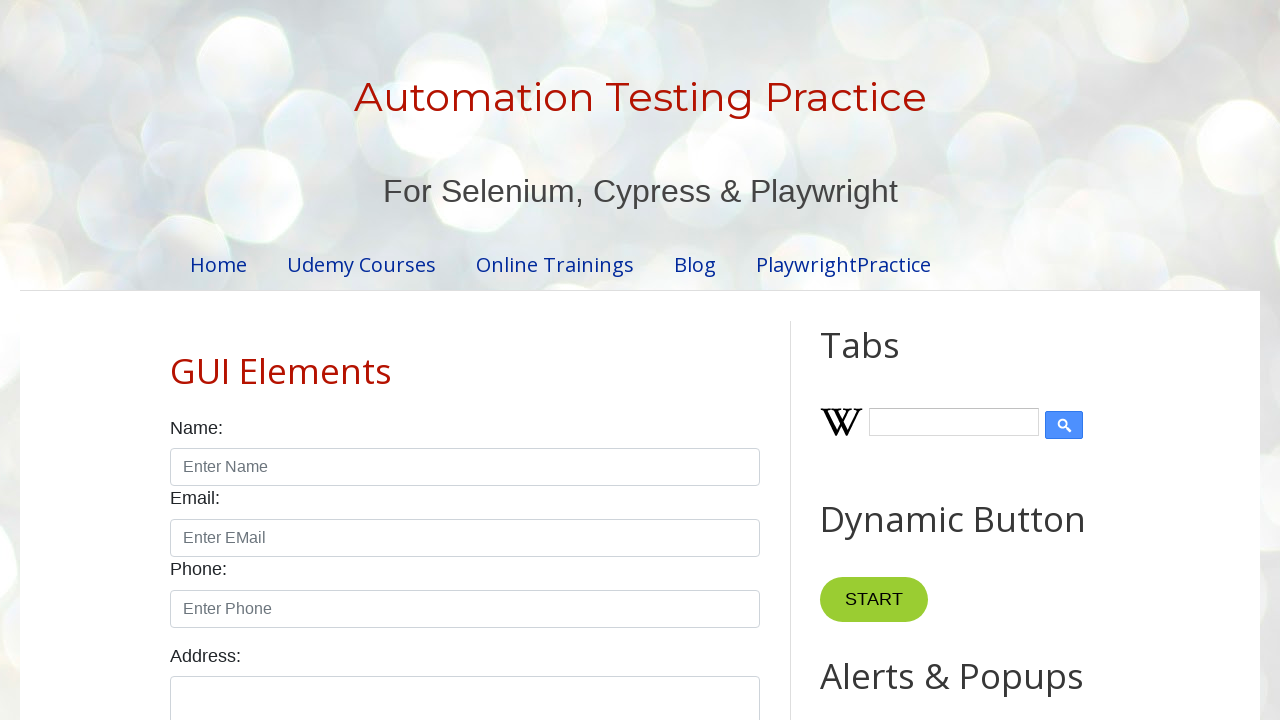